Navigates to a student registration form and retrieves the header text to verify the page loaded correctly

Starting URL: https://demoqa.com/automation-practice-form

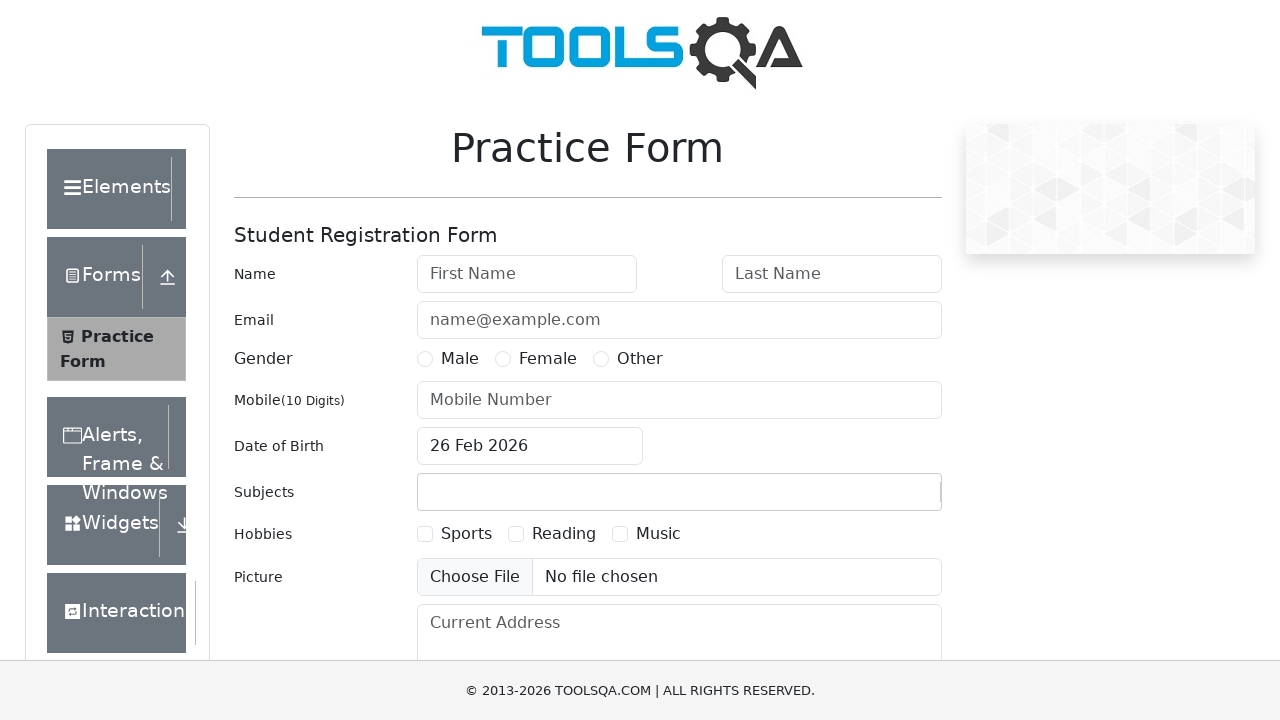

Navigated to student registration form page
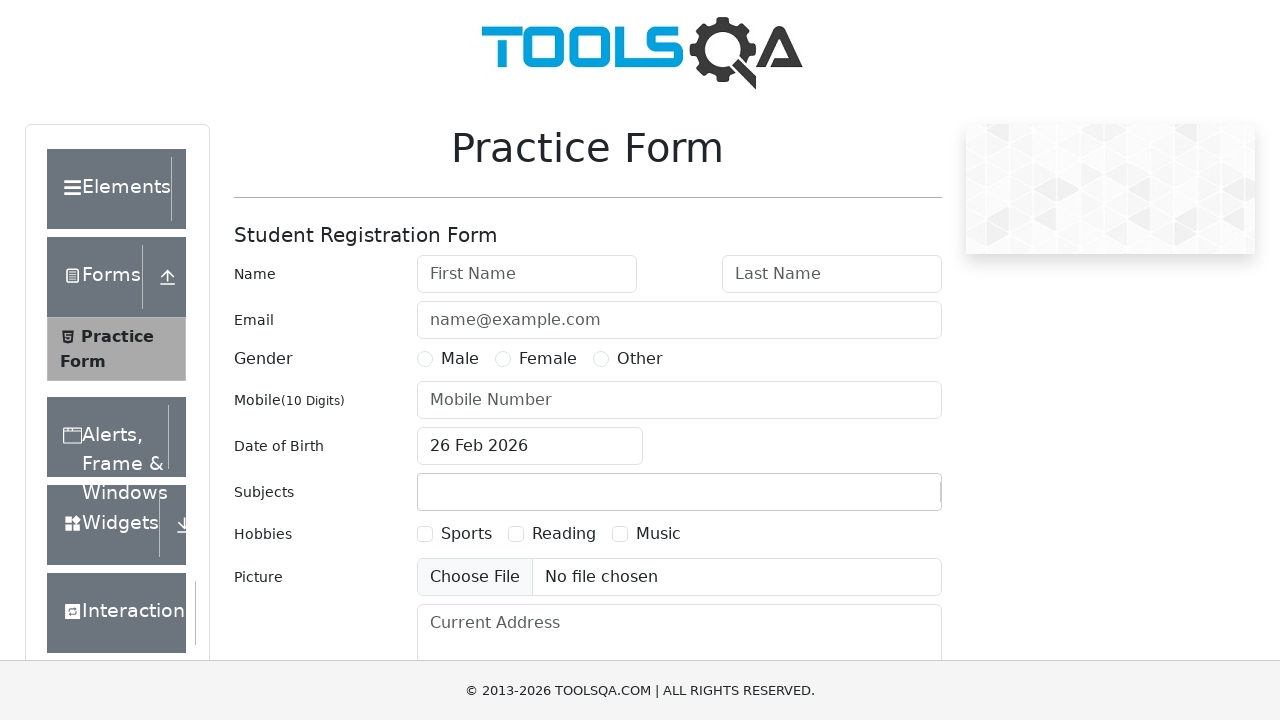

Located and waited for Student Registration Form header element
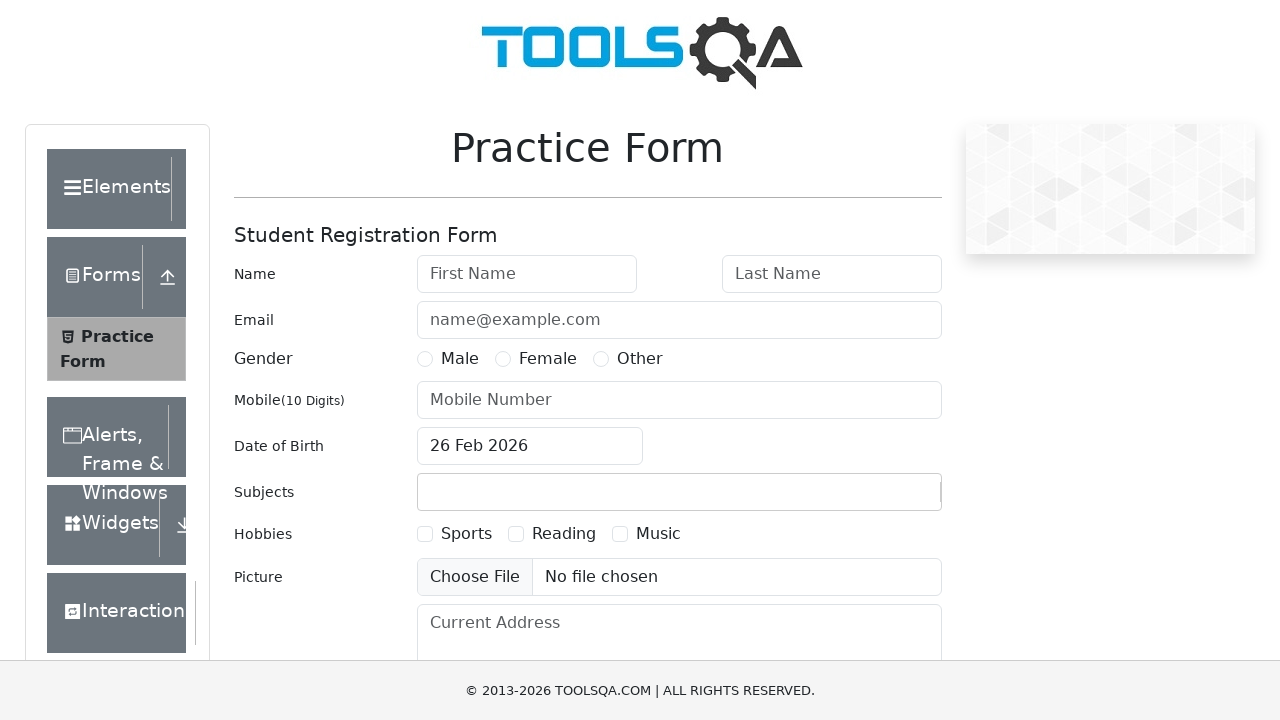

Retrieved header text content: 'Student Registration Form'
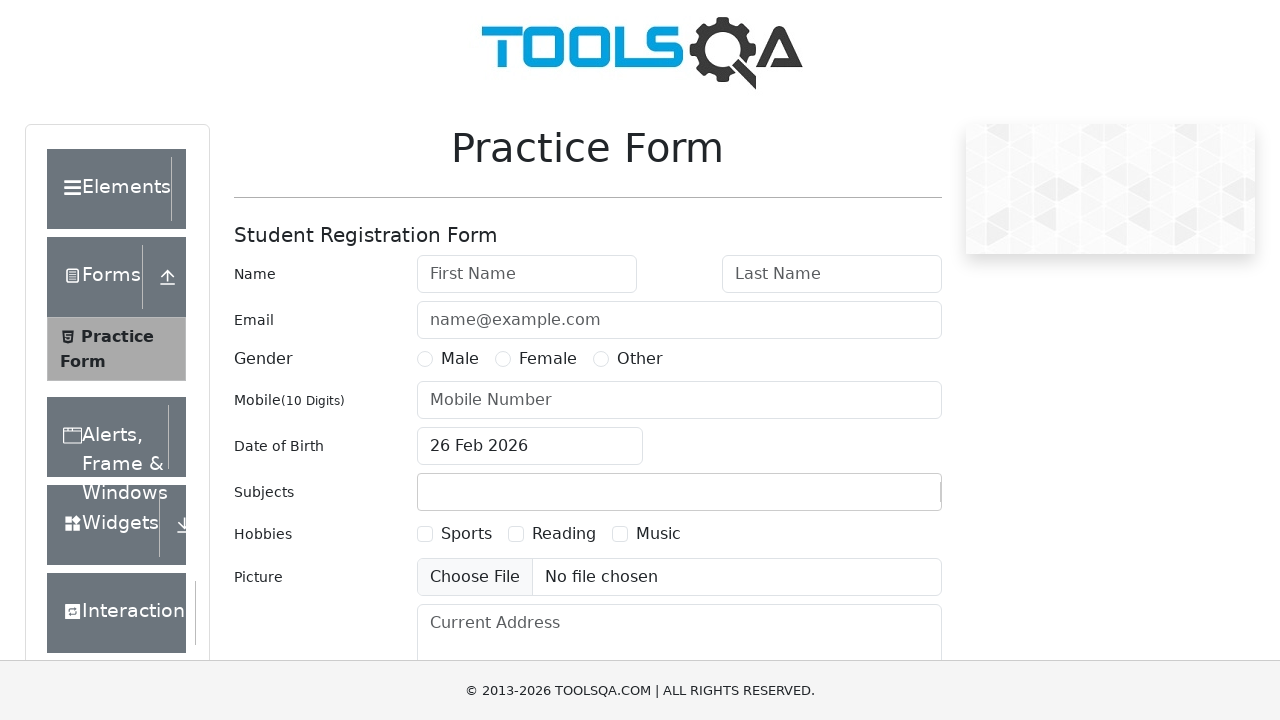

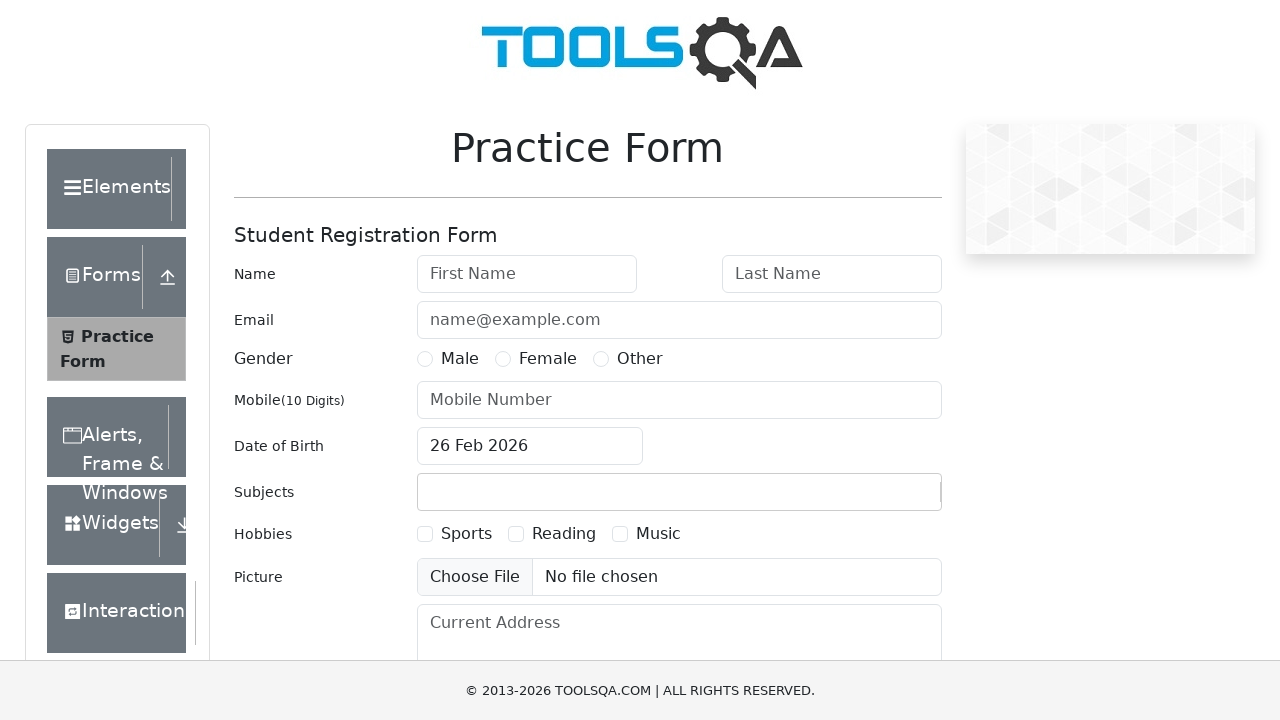